Navigates to the Time and Date world clock page and verifies that the world clock table with city times is displayed and contains data.

Starting URL: https://www.timeanddate.com/worldclock/

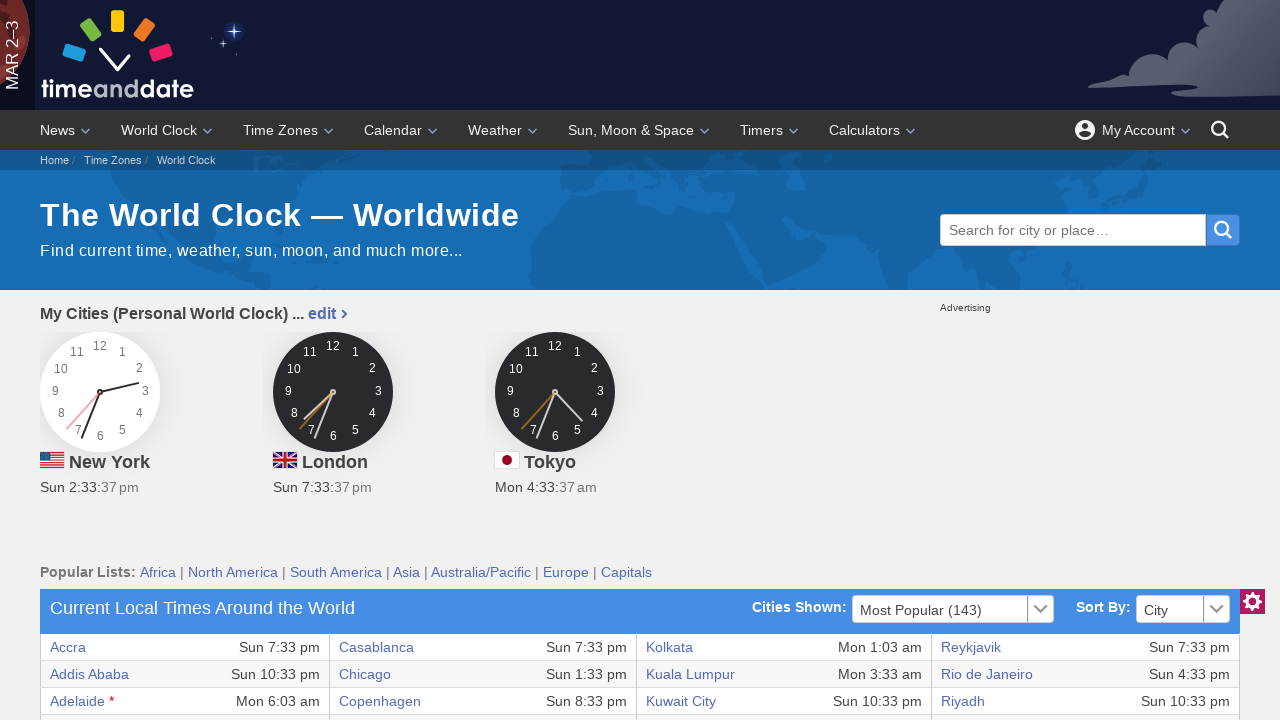

Navigated to Time and Date world clock page
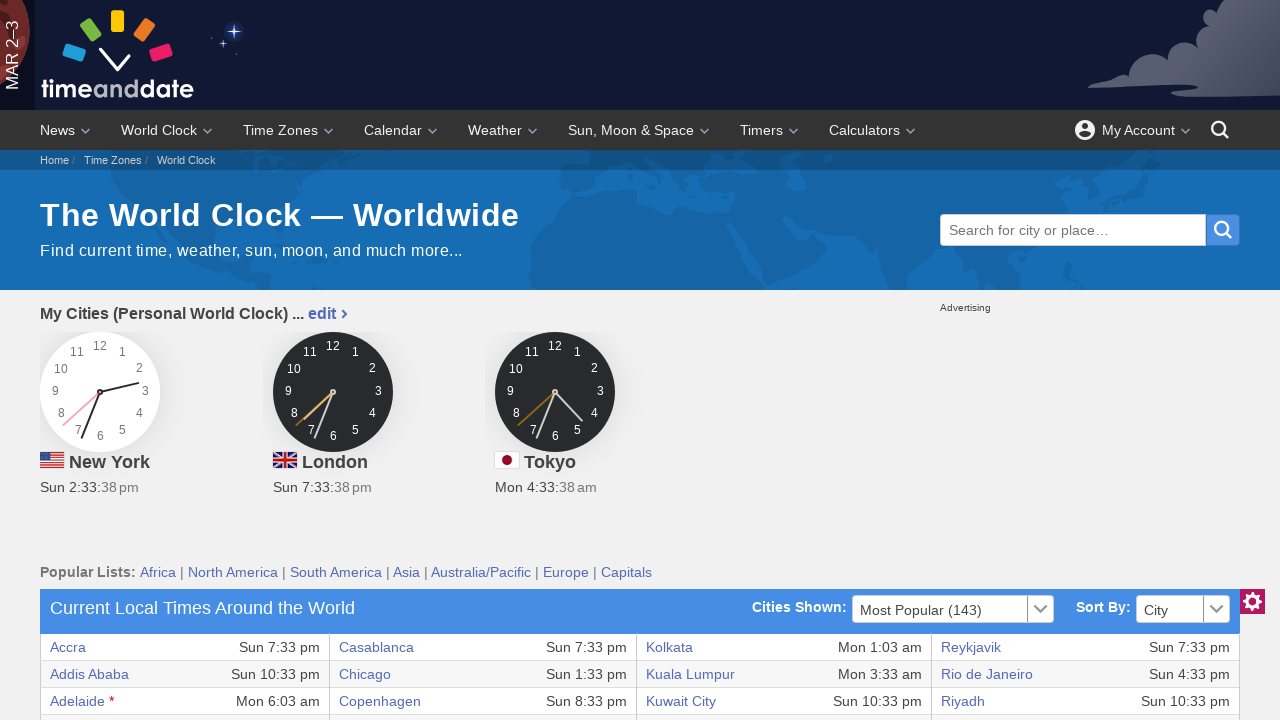

World clock table became visible
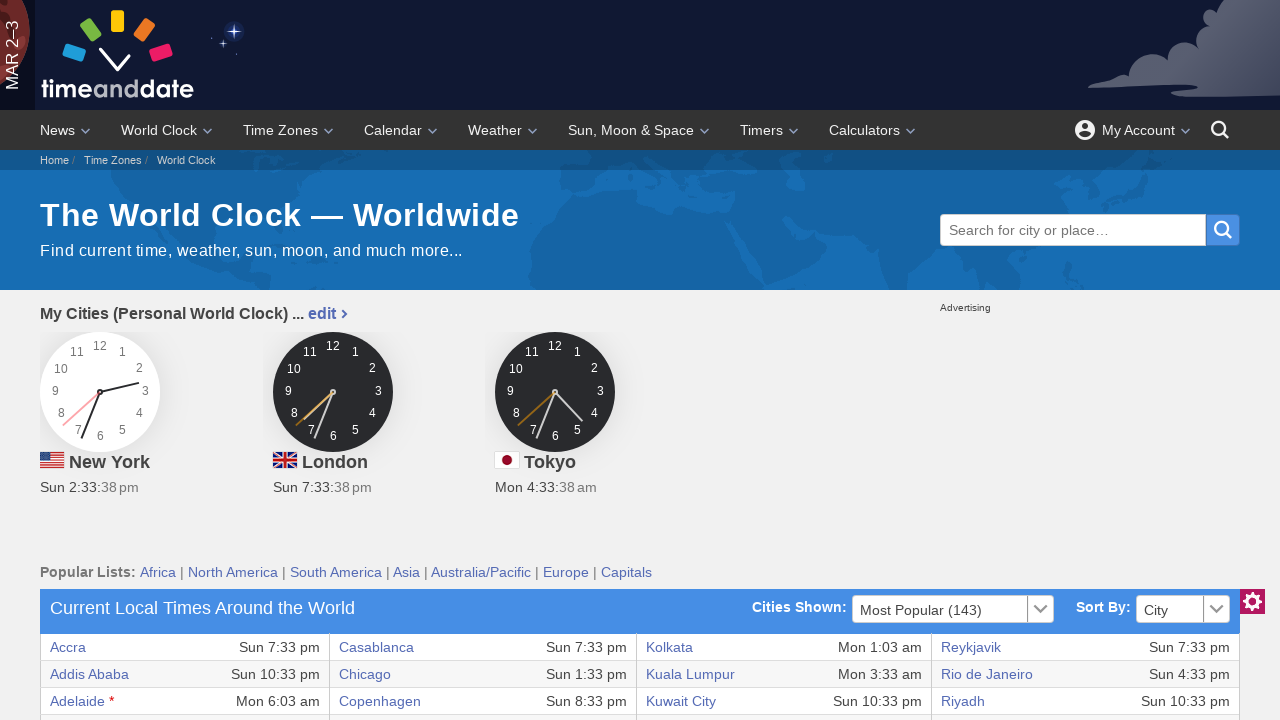

First cell of world clock table is visible - table contains data
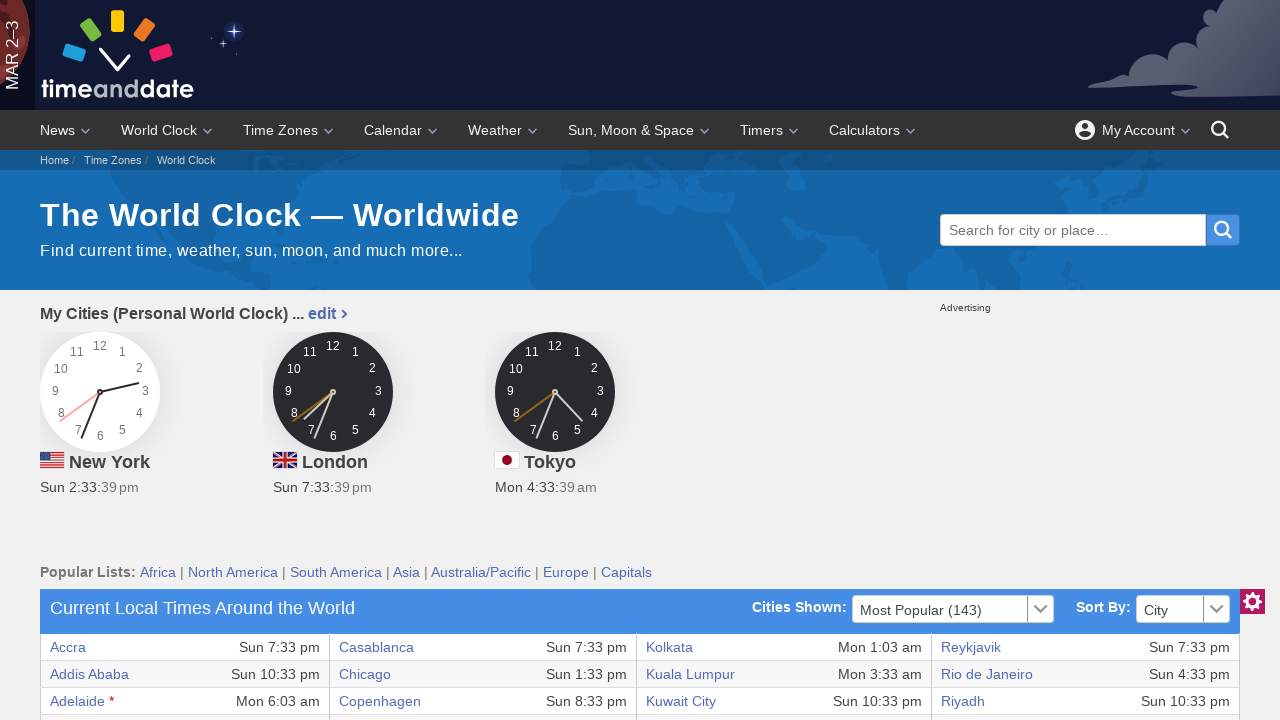

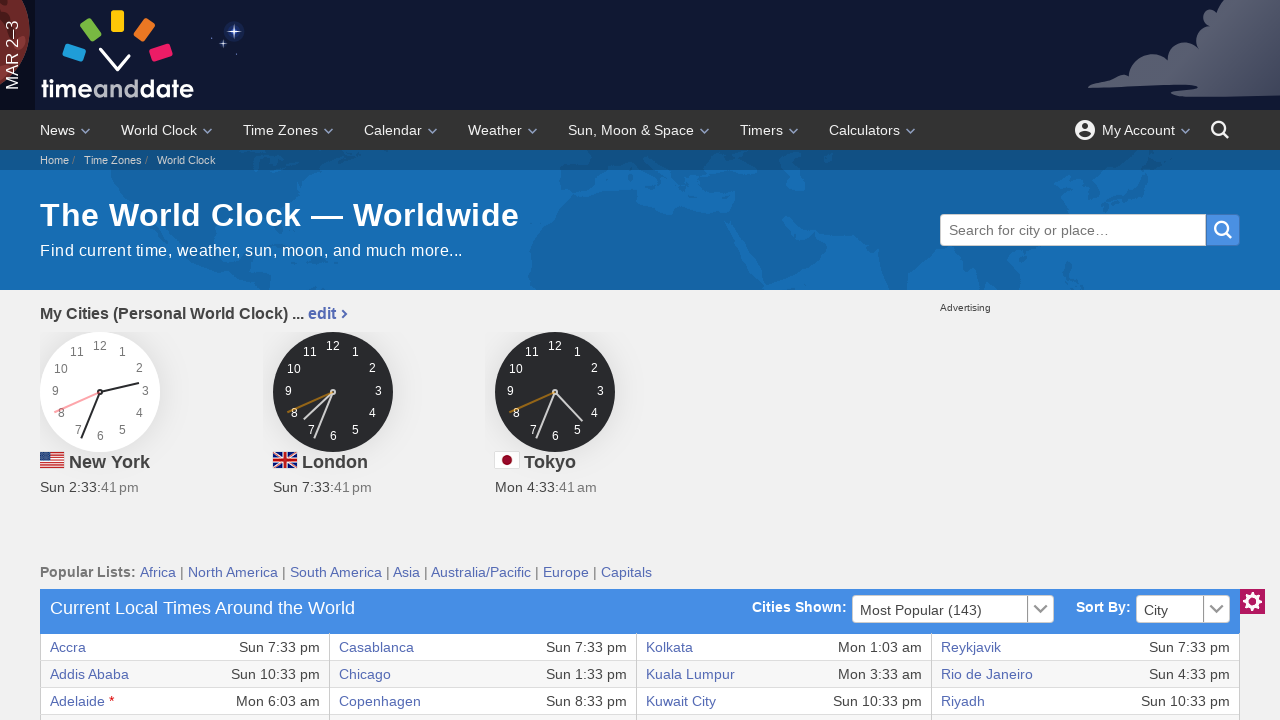